Navigates to Example 2 page and verifies the subheading is displayed

Starting URL: https://the-internet.herokuapp.com/dynamic_loading

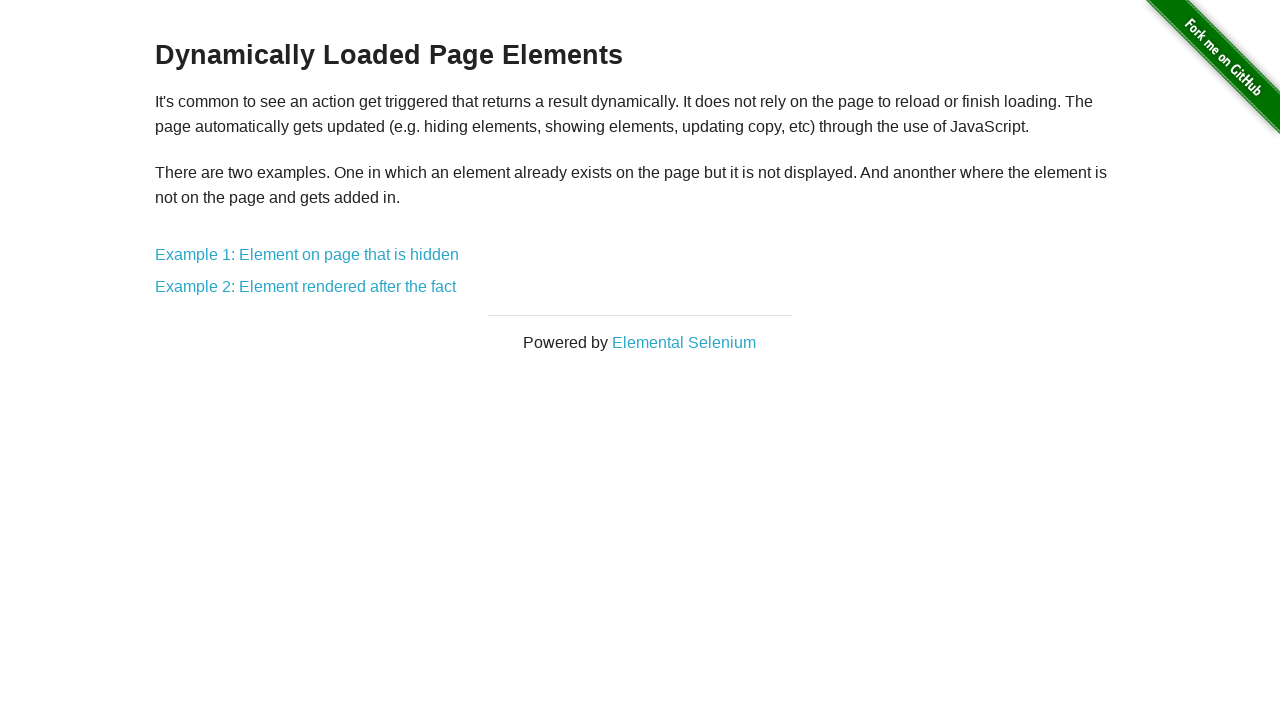

Clicked on Example 2 link at (306, 287) on xpath=//*[@id='content']/div/a[2]
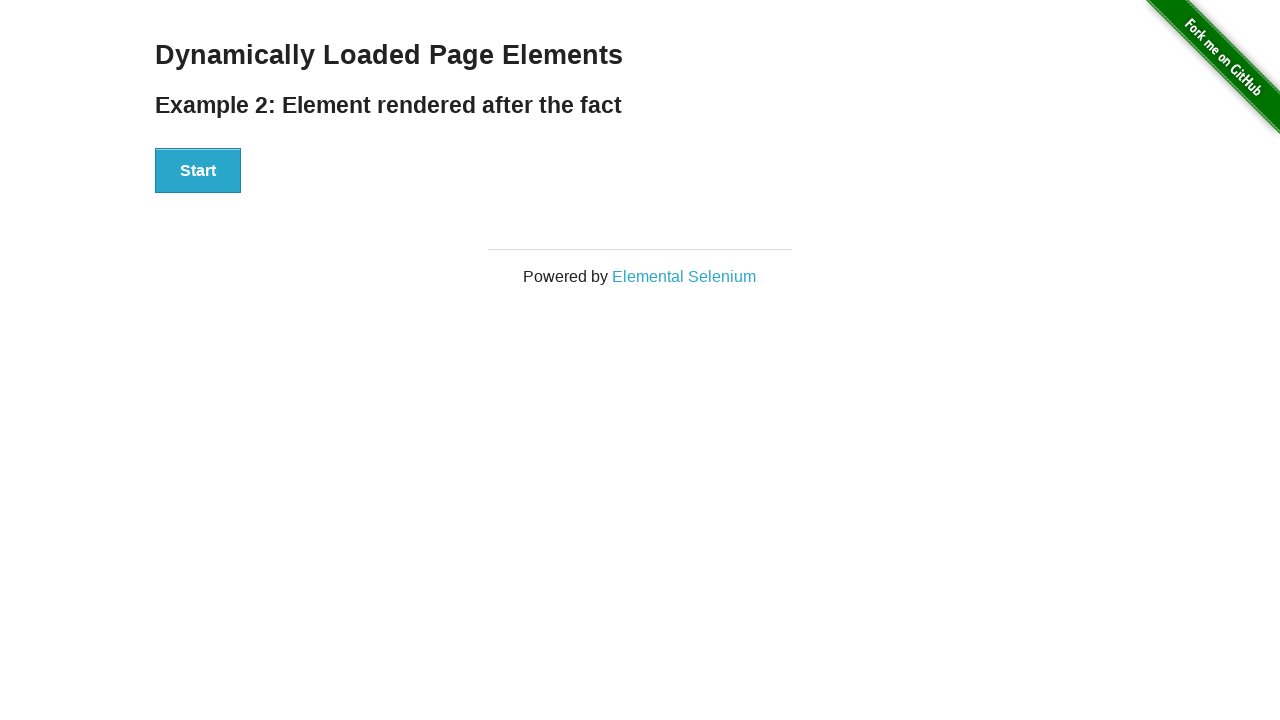

Subheading element loaded and became visible
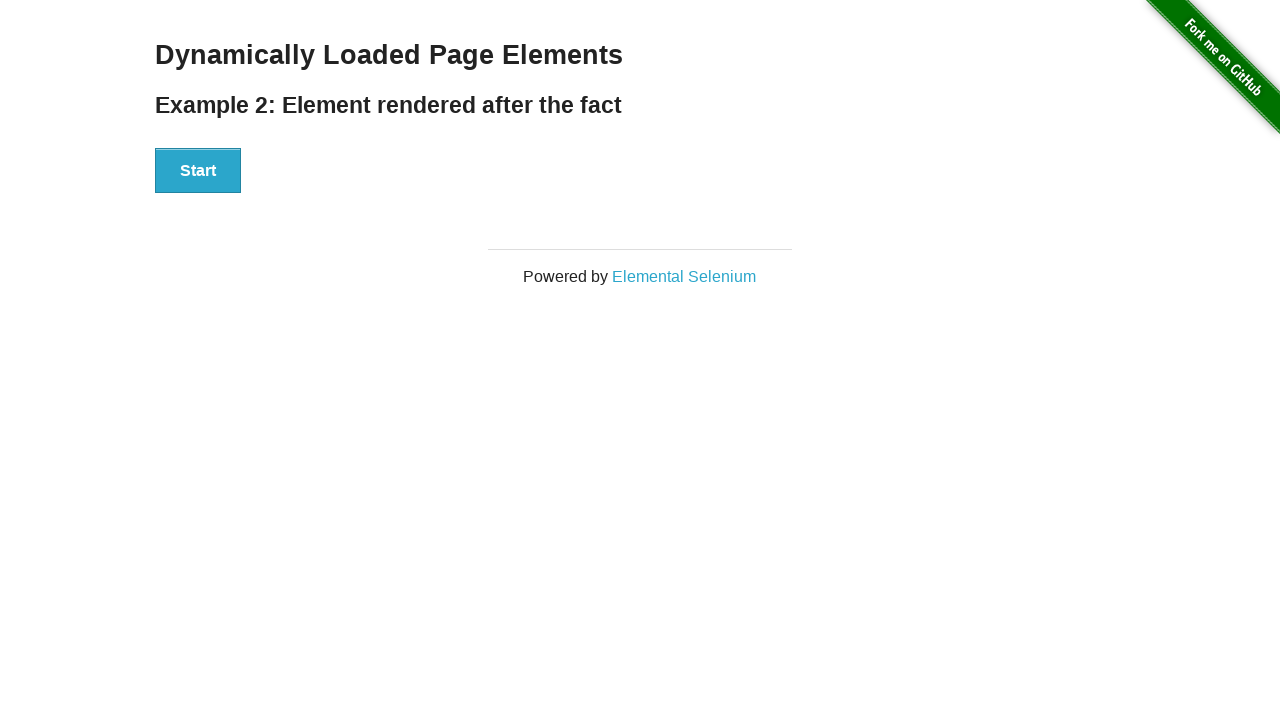

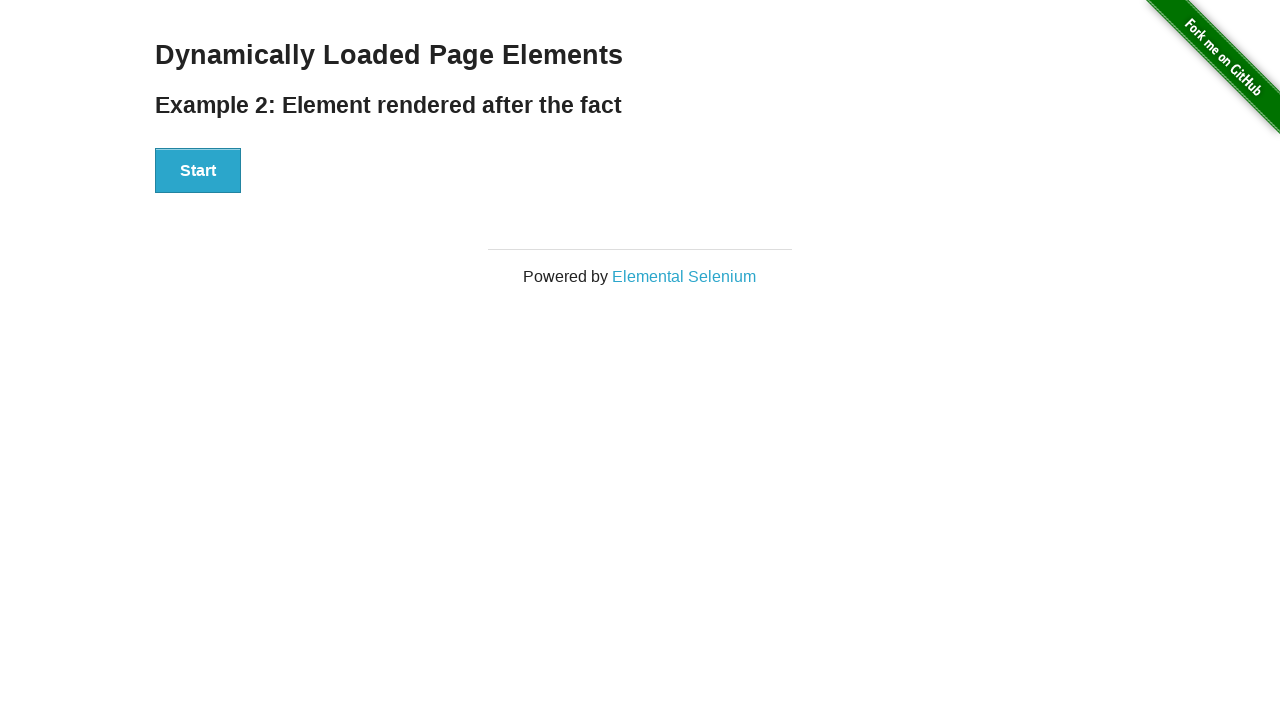